Tests form interactions on a practice page using relative locators to find and interact with elements based on their spatial relationship to other elements - clicking on date input, checking a checkbox, and verifying label text.

Starting URL: https://rahulshettyacademy.com/angularpractice/

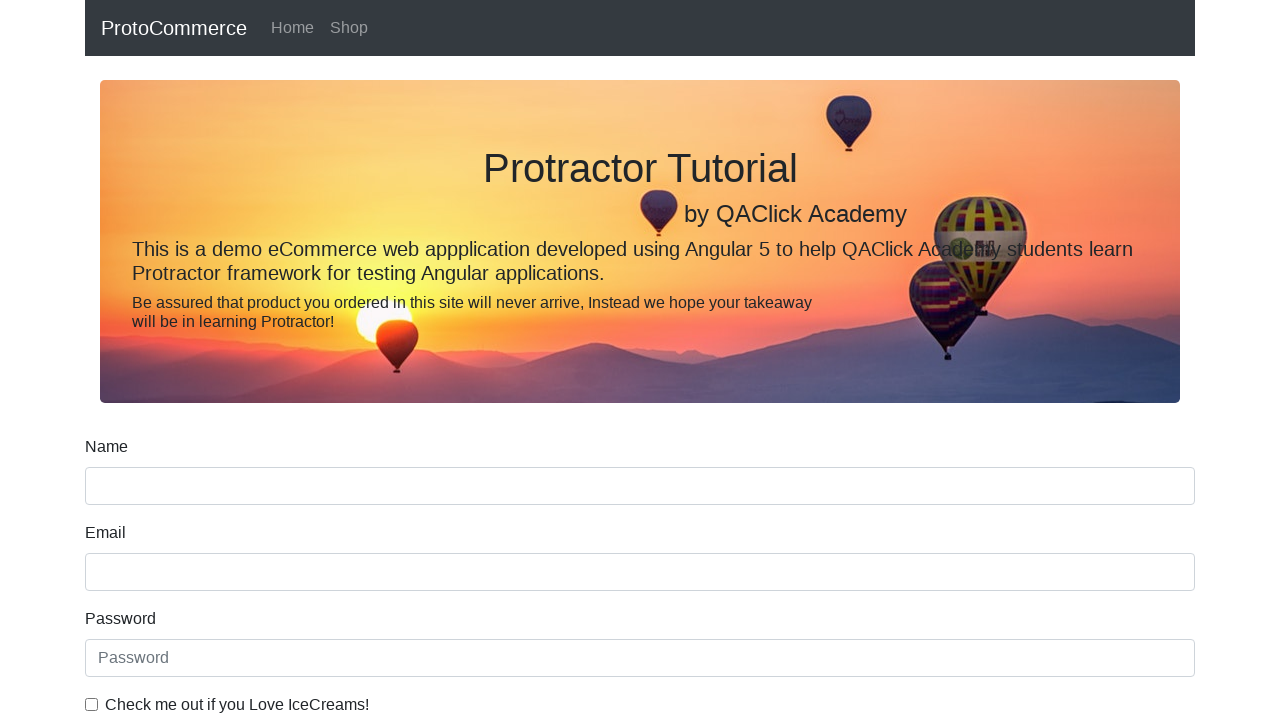

Located label above name input field using relative locator
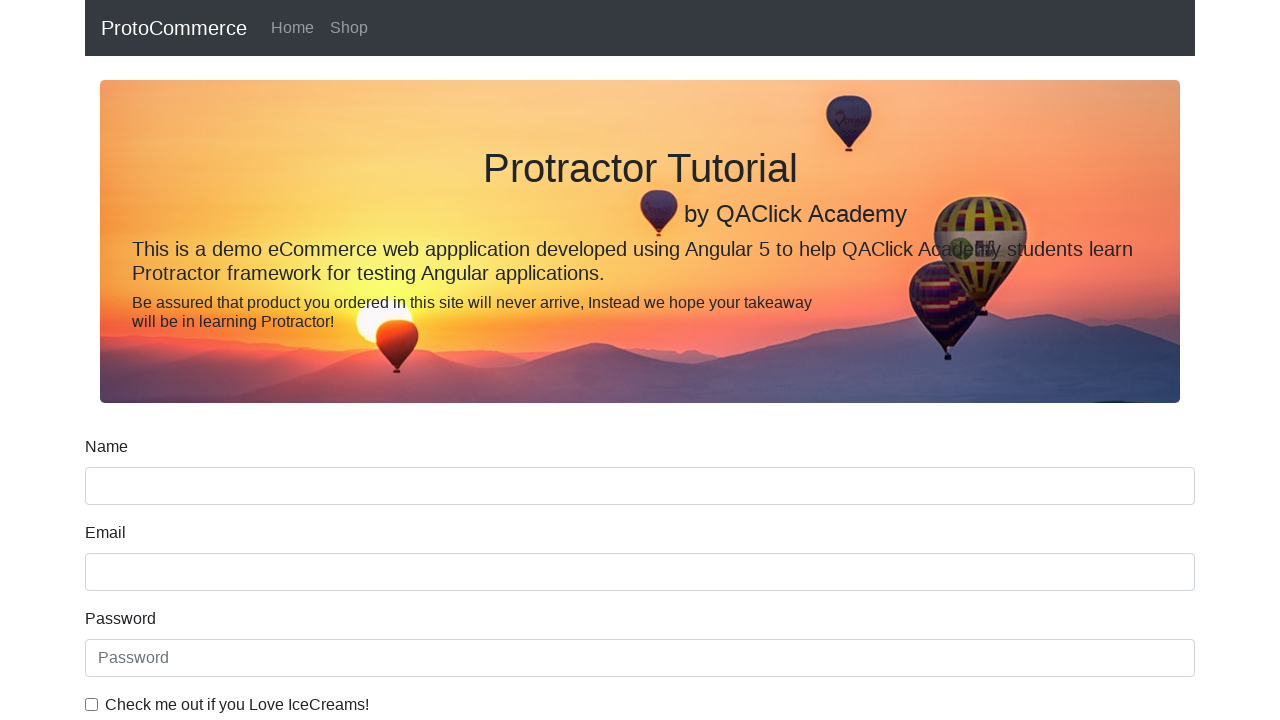

Retrieved and printed name label text content
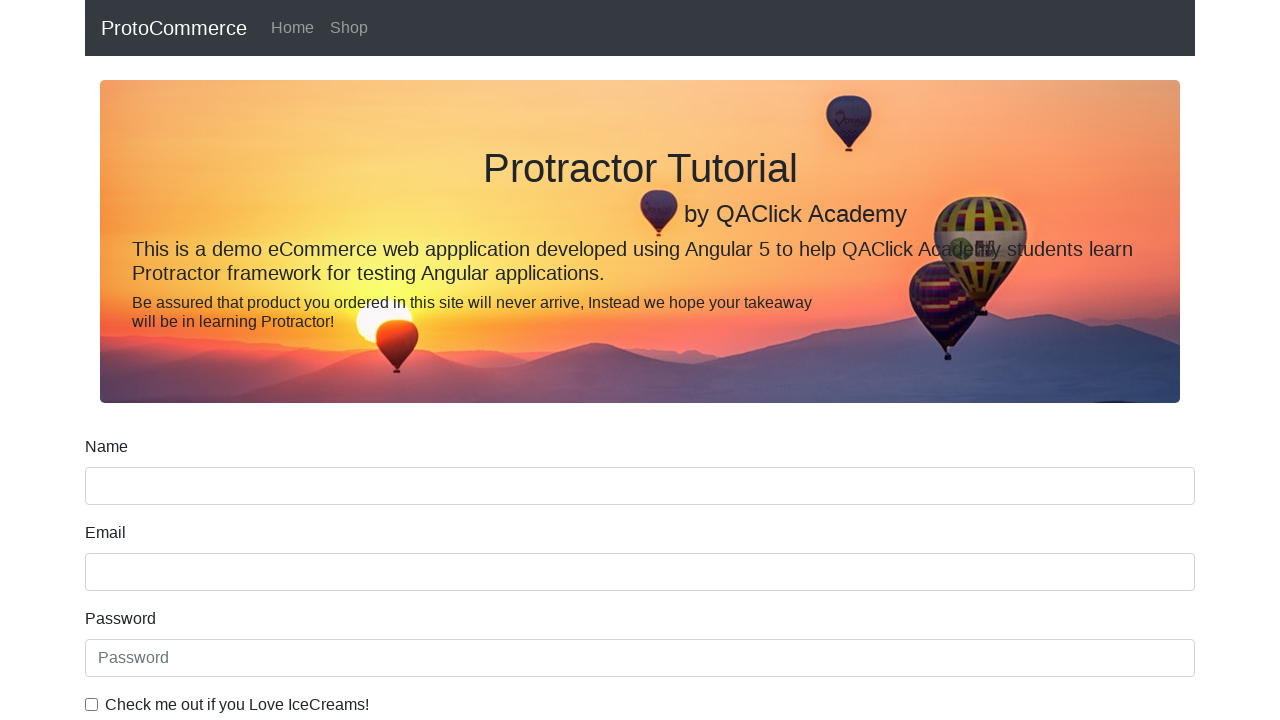

Clicked date of birth input field using multiple selector strategies at (640, 412) on input[for='dateofBirth'] + input, input#dateofBirth, [name='bday']
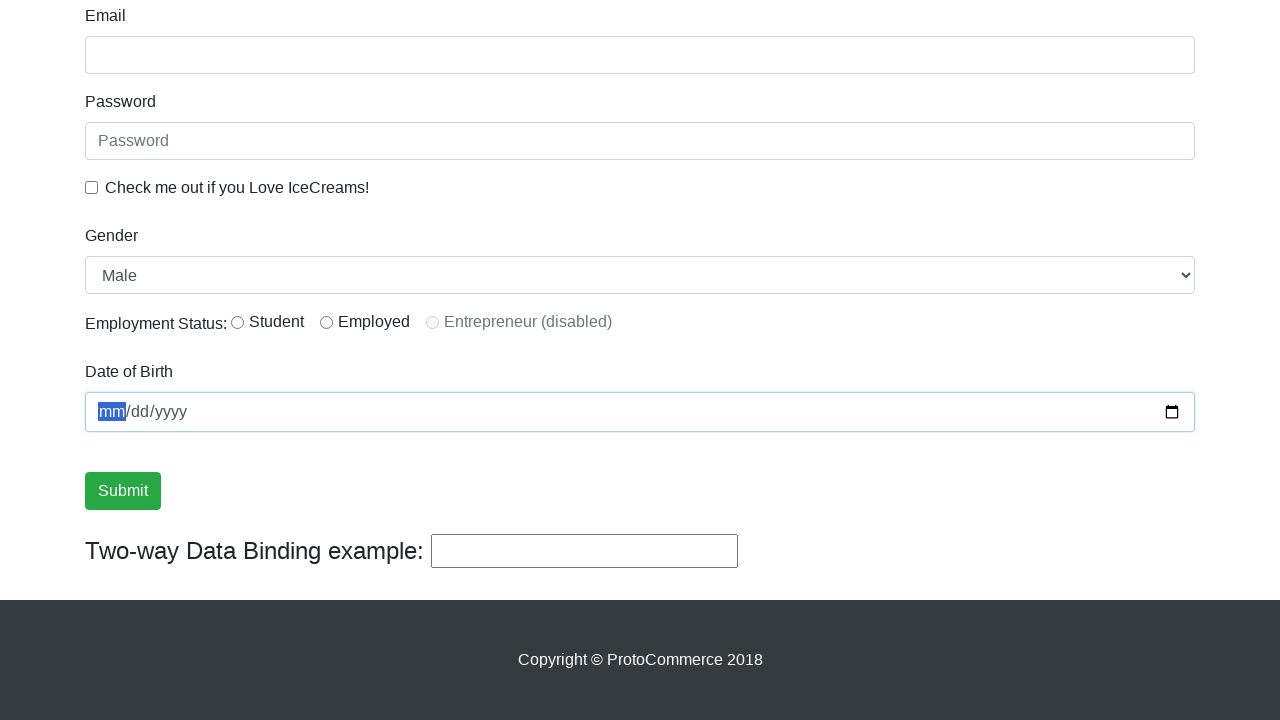

Clicked date of birth input field by name attribute at (640, 412) on input[name='bday']
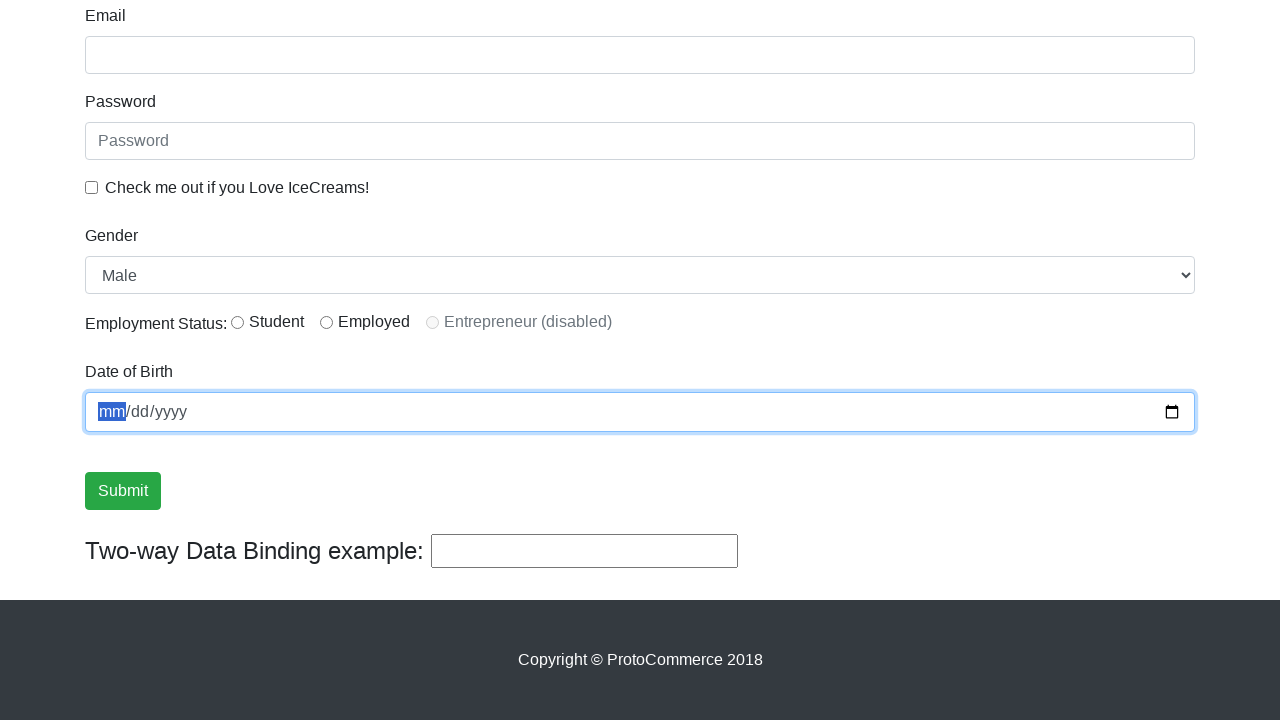

Located ice cream checkbox using relative locator with XPath filter
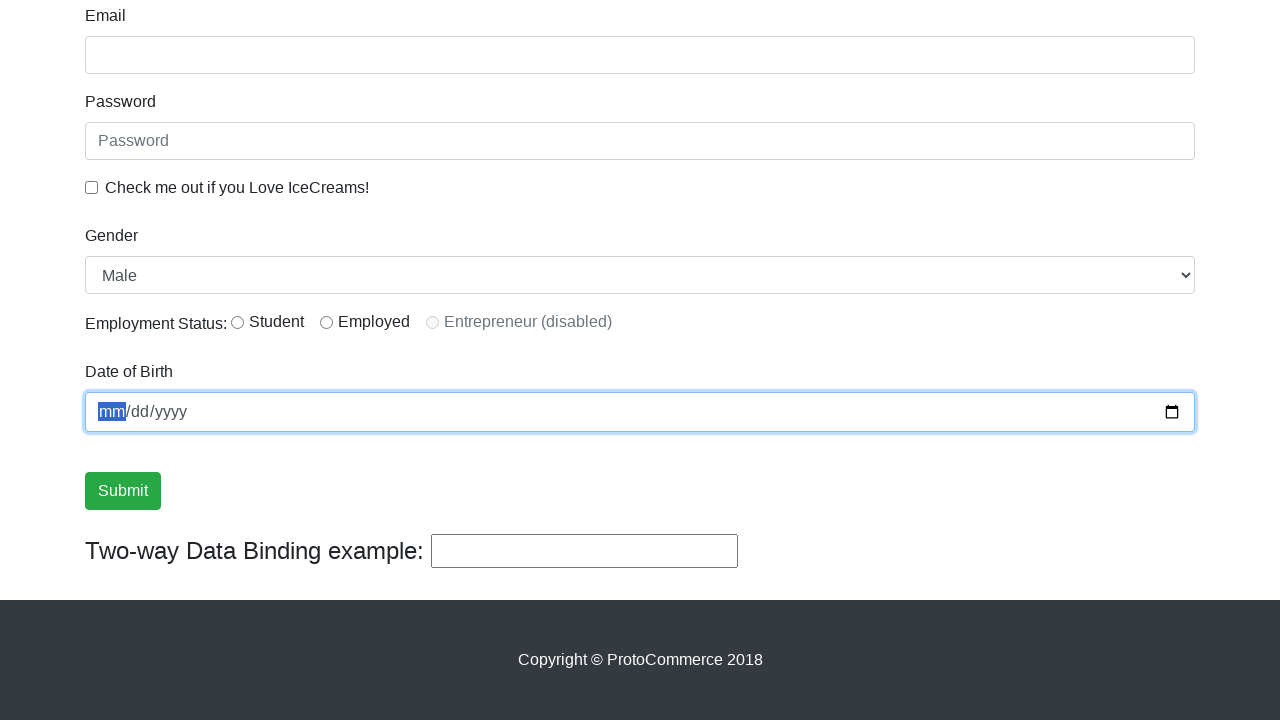

Clicked ice cream checkbox by ID at (92, 187) on #exampleCheck1
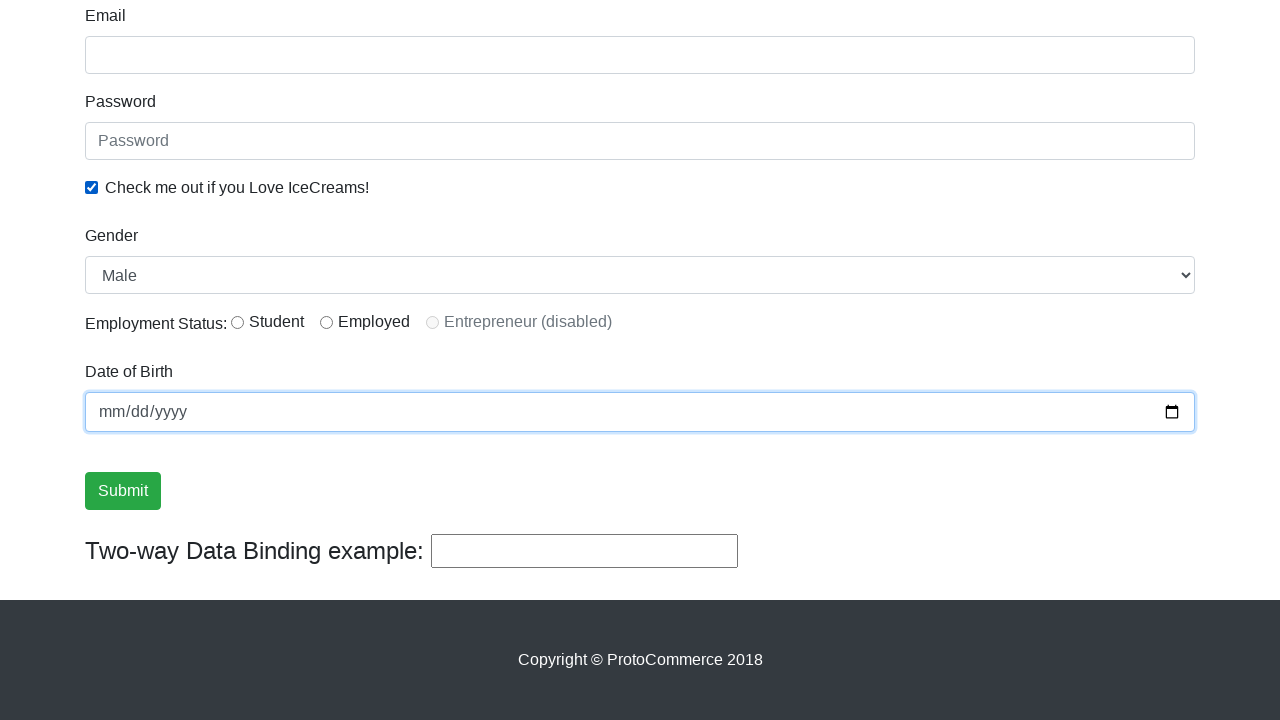

Located label to the right of first radio button
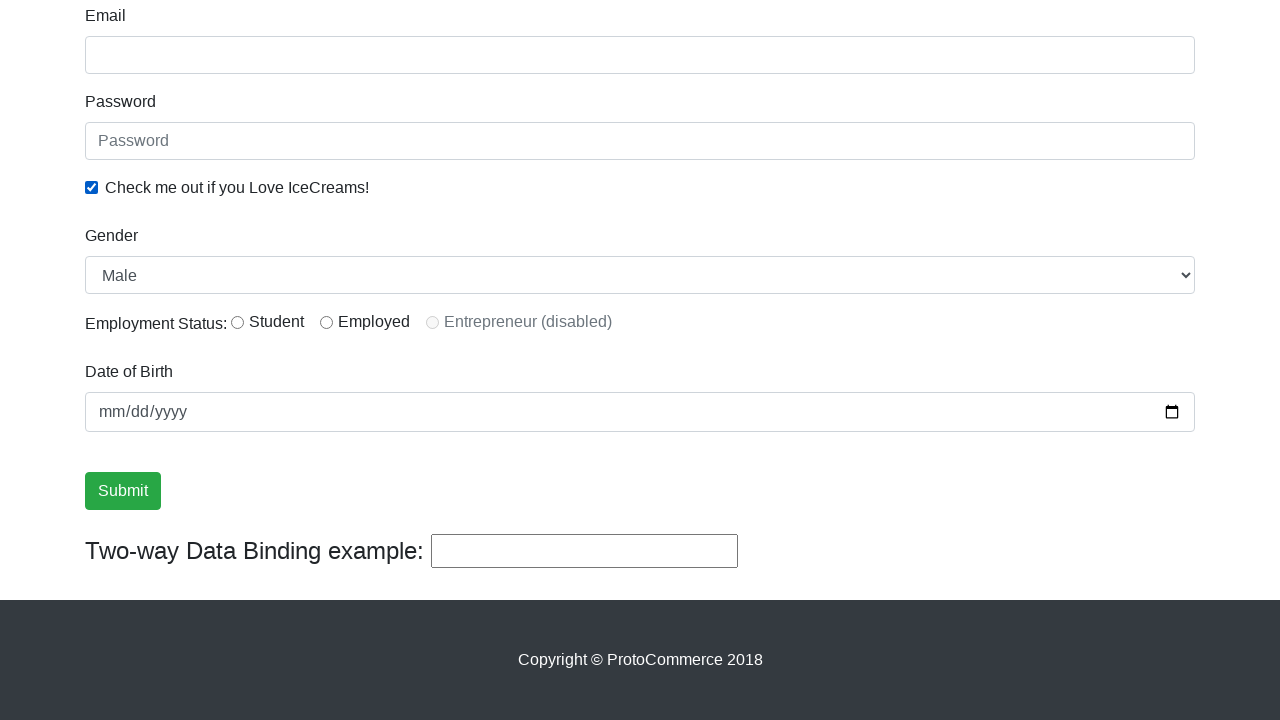

Retrieved and printed radio button label text content
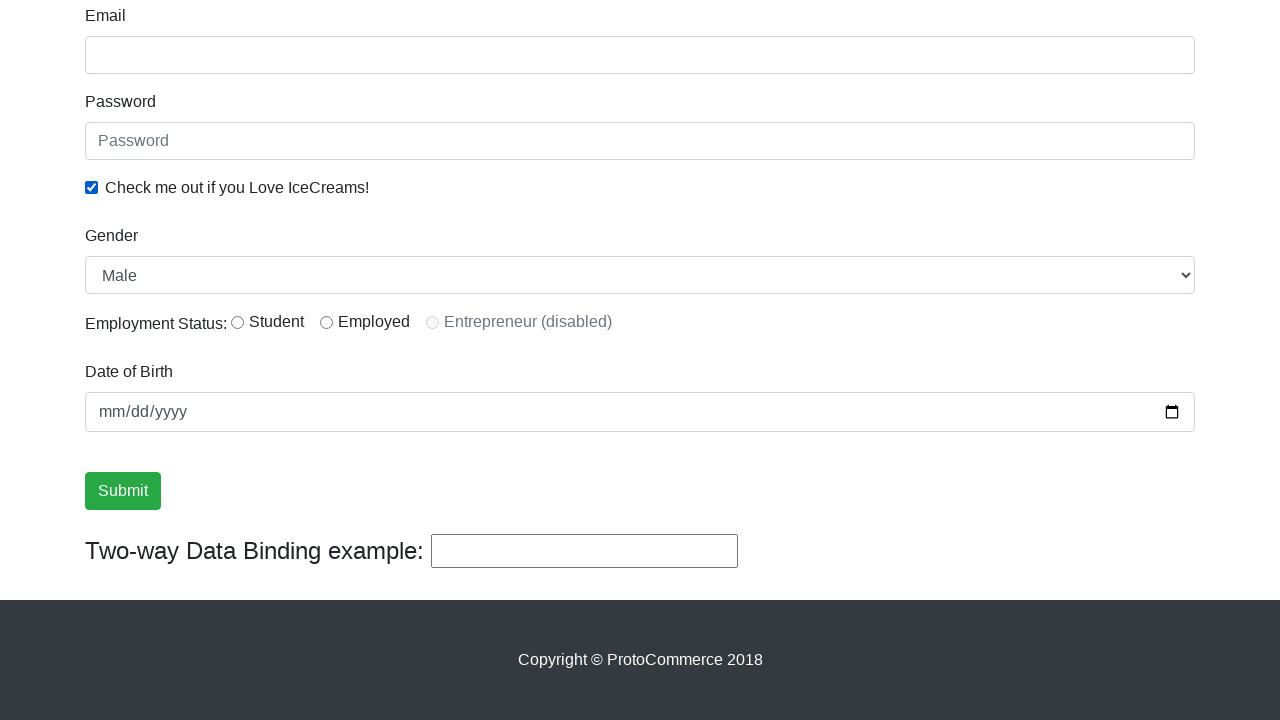

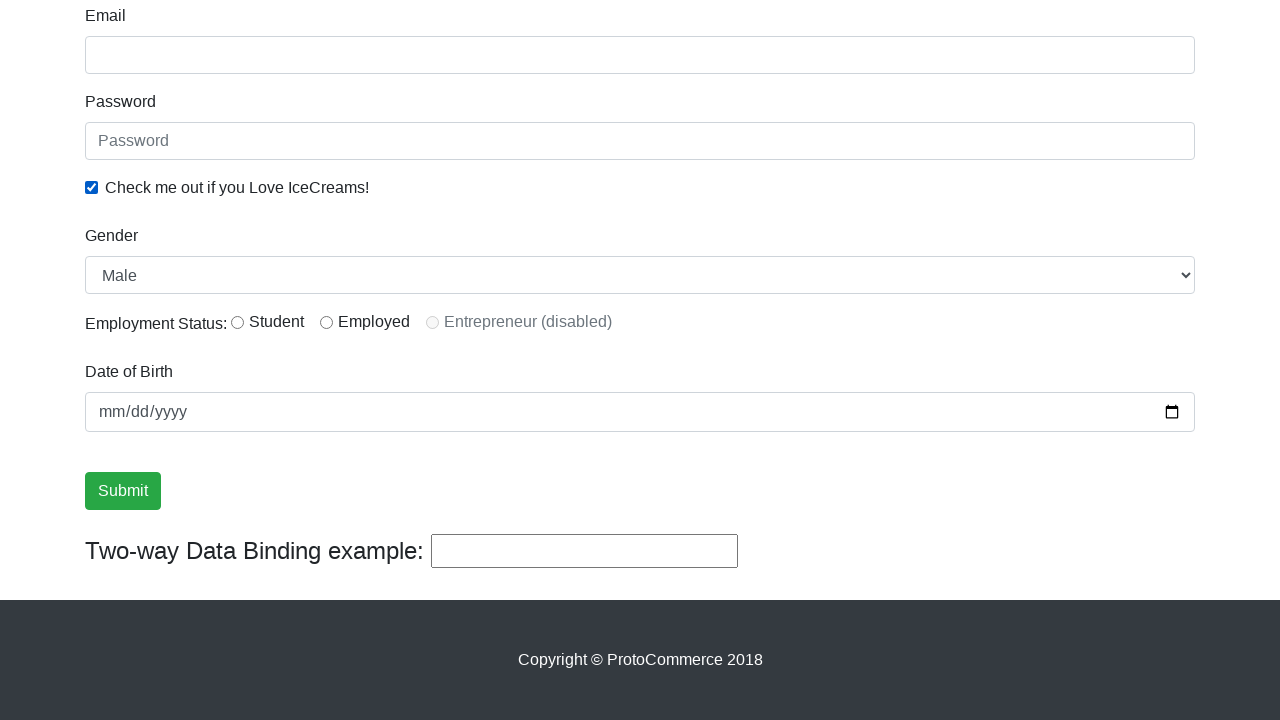